Tests that the correct error message appears when using invalid credentials

Starting URL: https://the-internet.herokuapp.com/

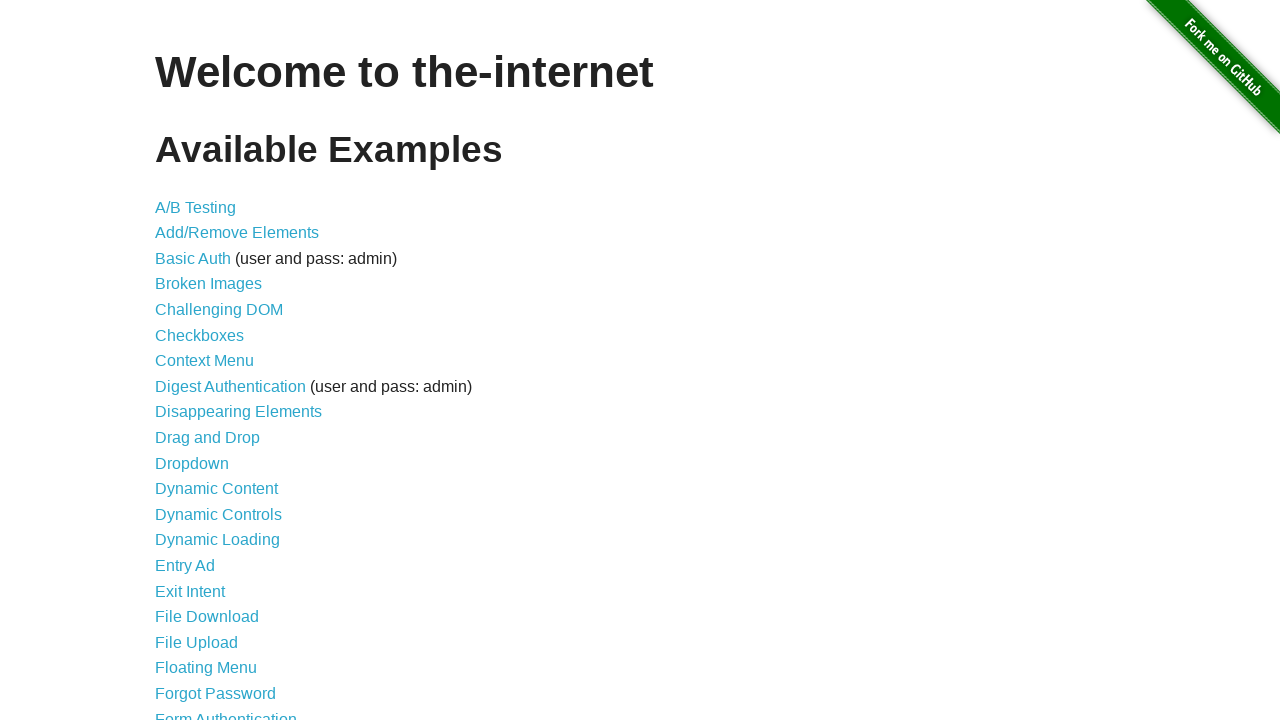

Clicked on Form Authentication link at (226, 712) on text="Form Authentication"
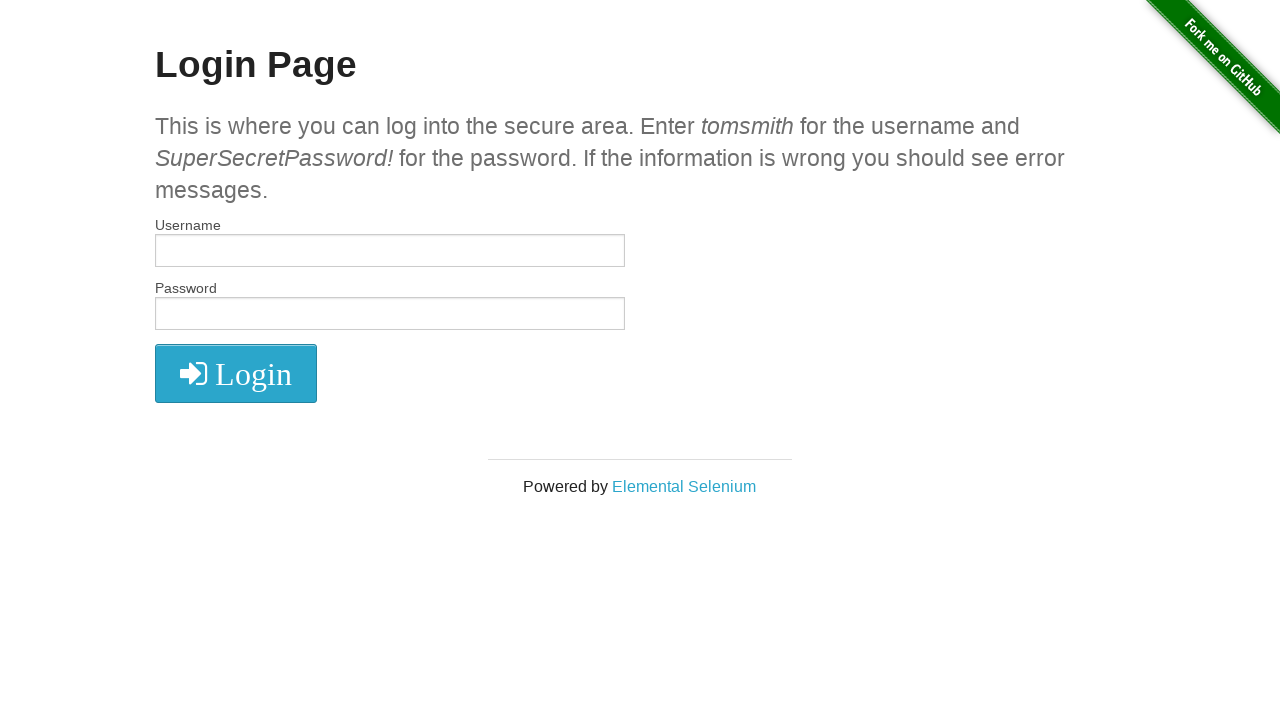

Filled username field with invalid email 'anapopescu@gmail.com' on input[name="username"]
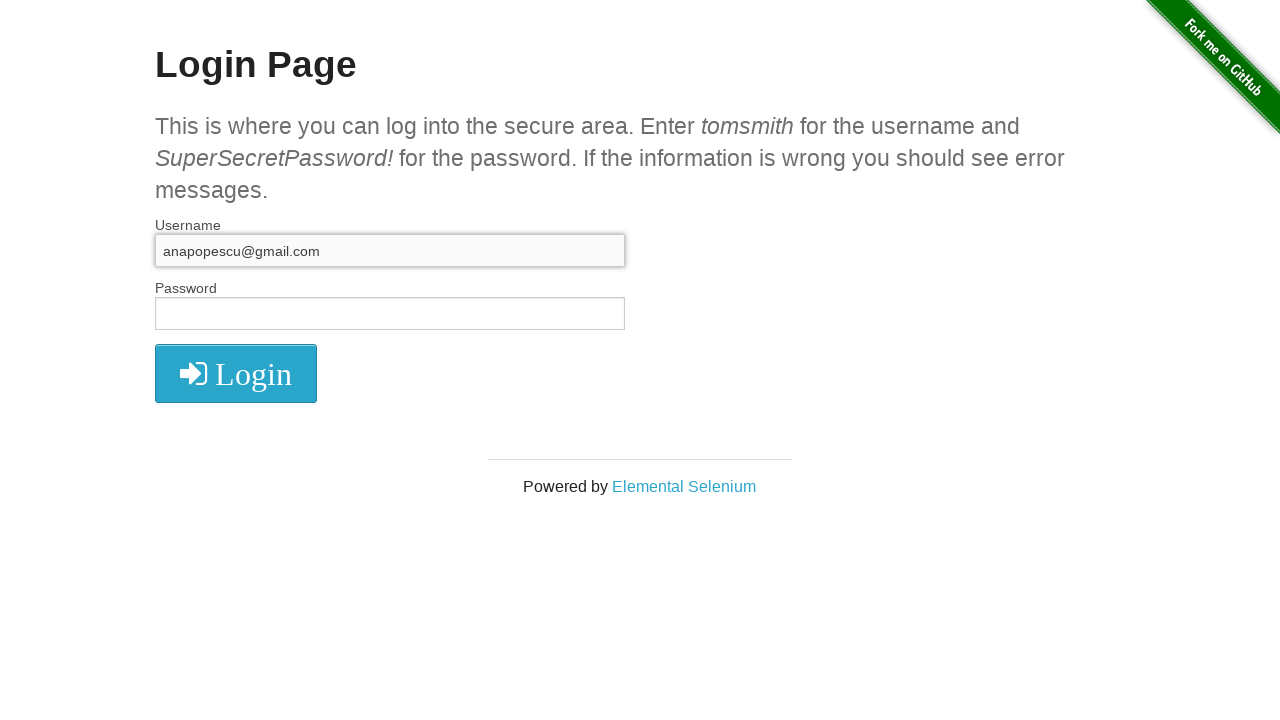

Filled password field with '123456' on input[name="password"]
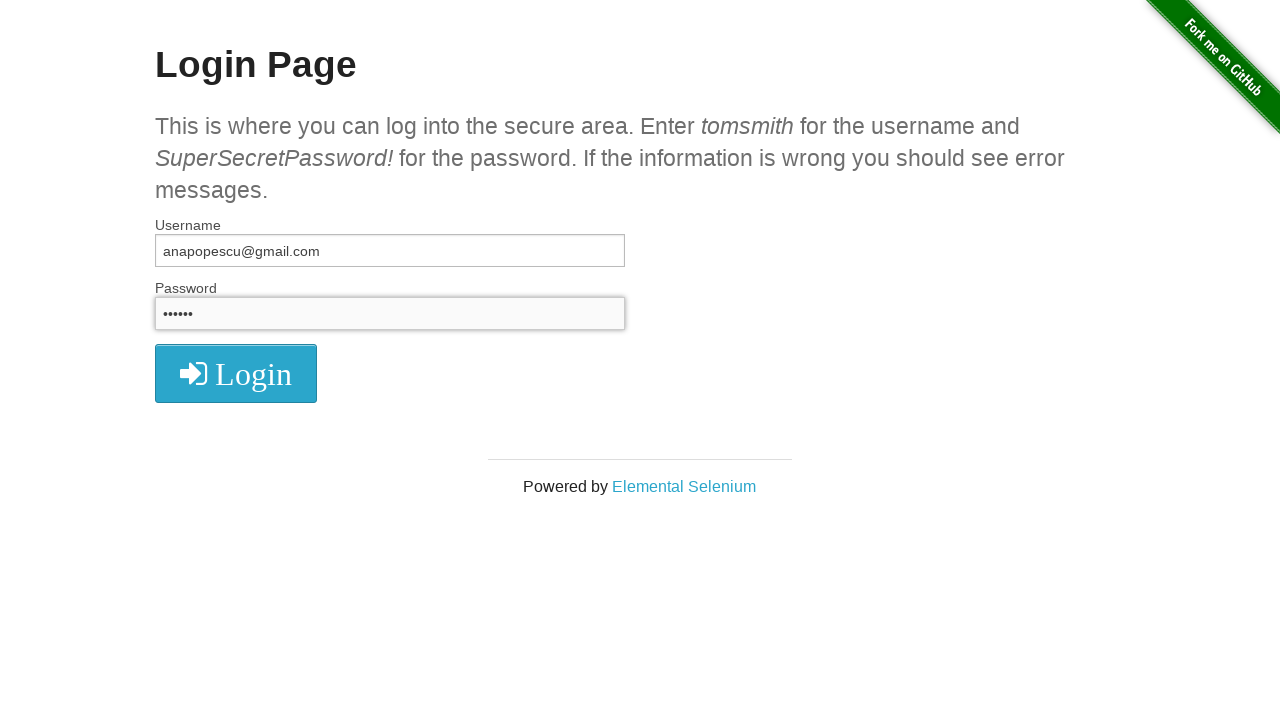

Clicked login button at (236, 373) on .radius
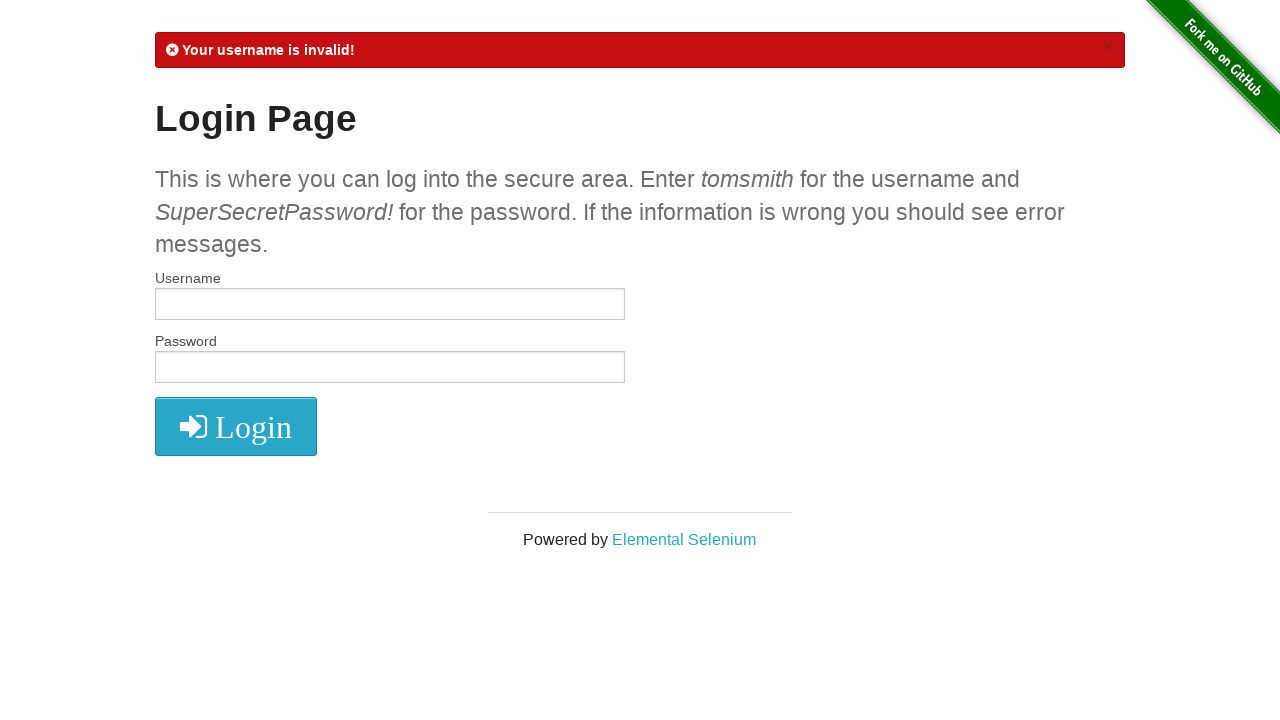

Error message appeared on page
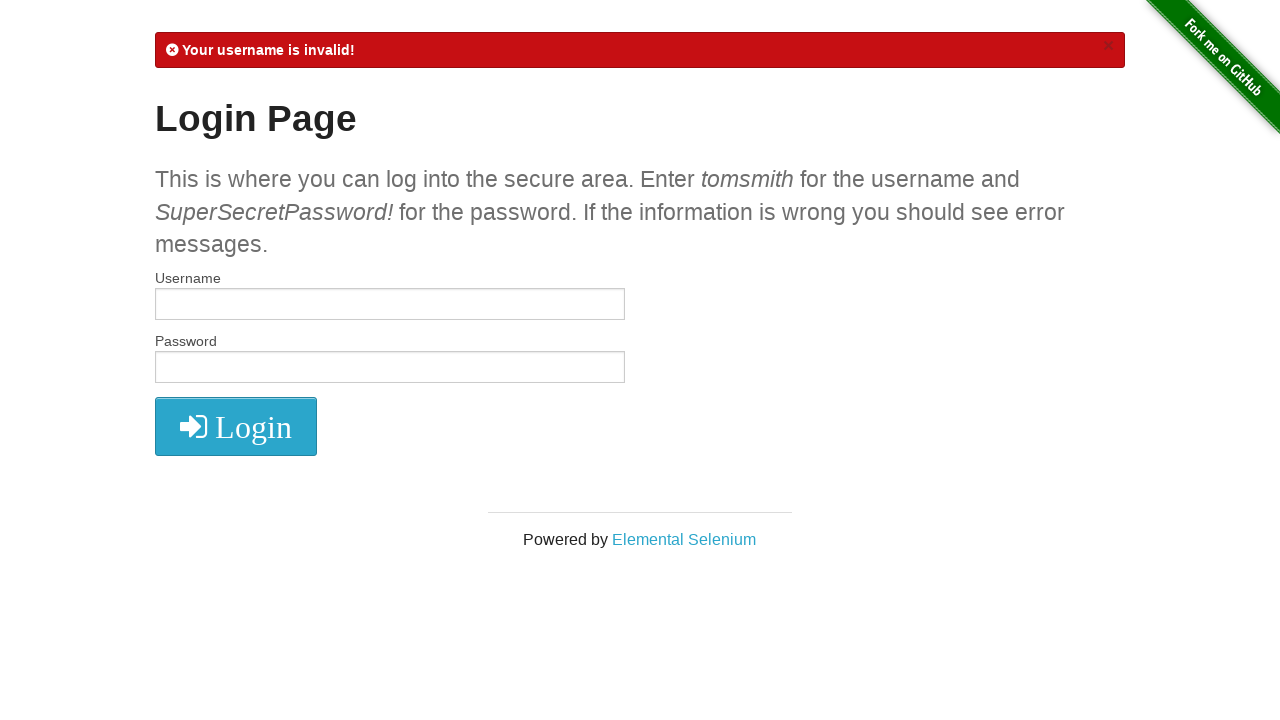

Verified error message contains 'Your username is invalid!'
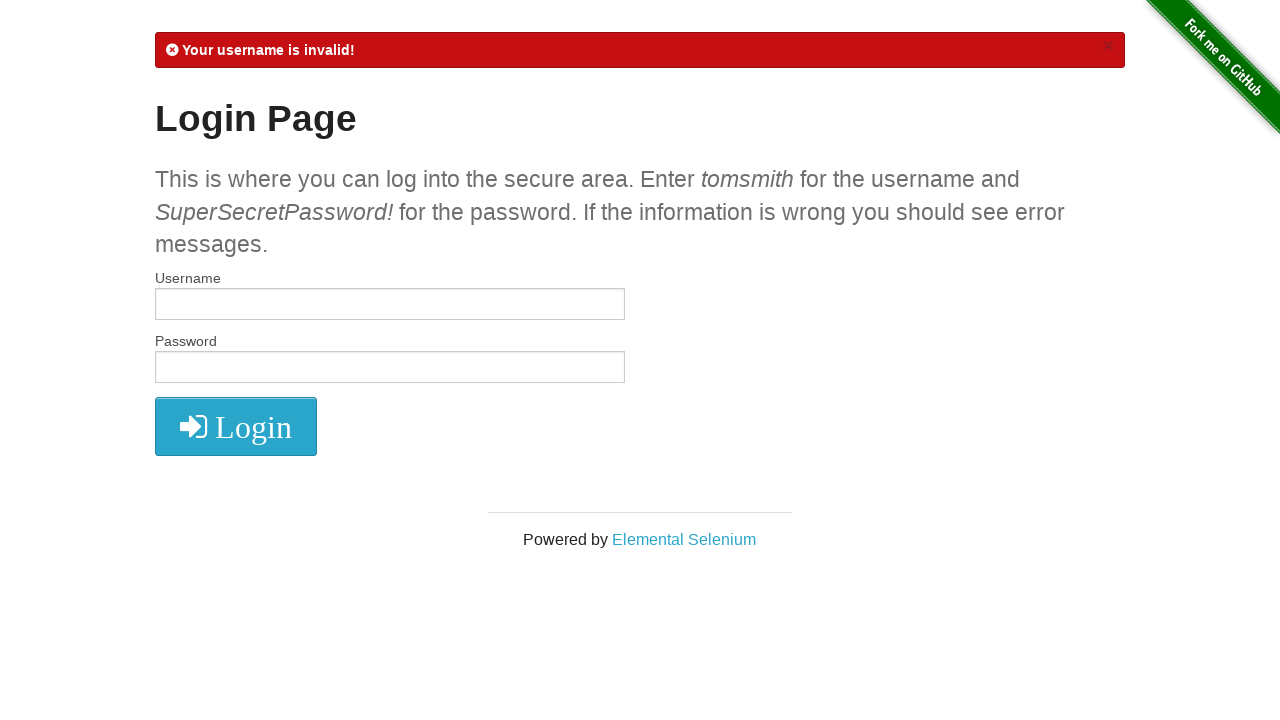

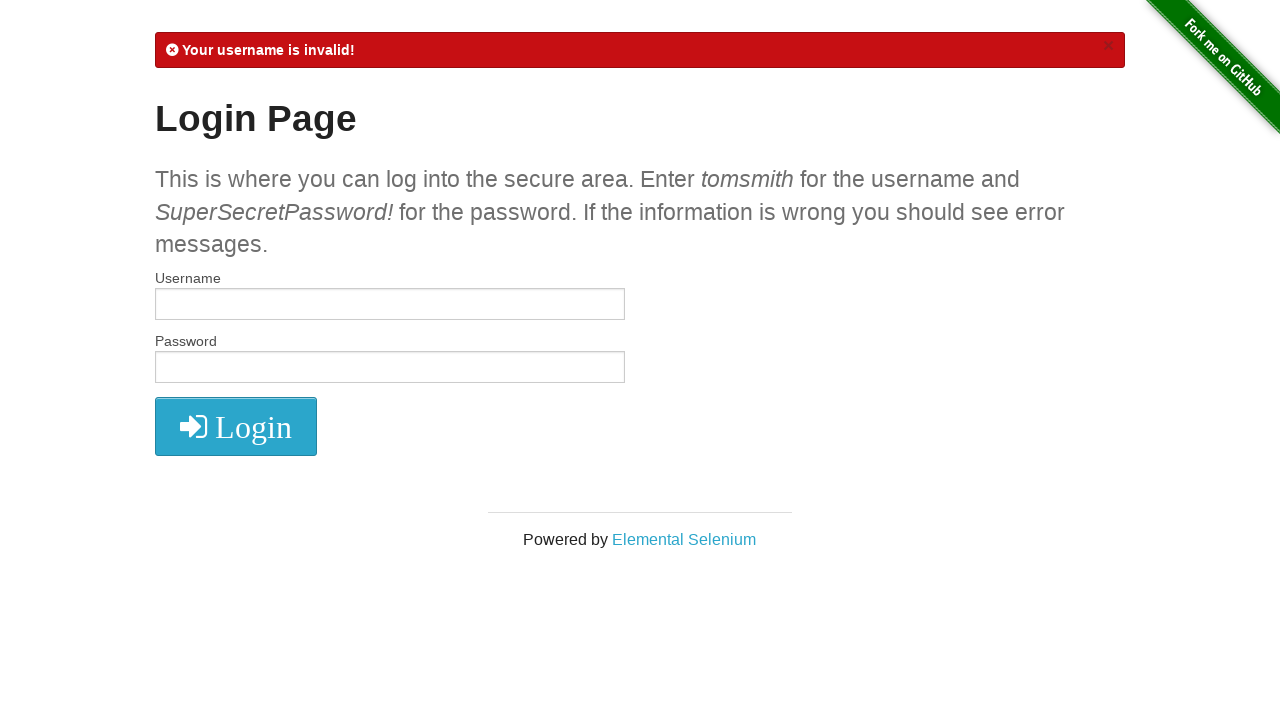